Simple browser automation demo that navigates to Rahul Shetty Academy website and retrieves the page title and current URL for verification.

Starting URL: https://rahulshettyacademy.com

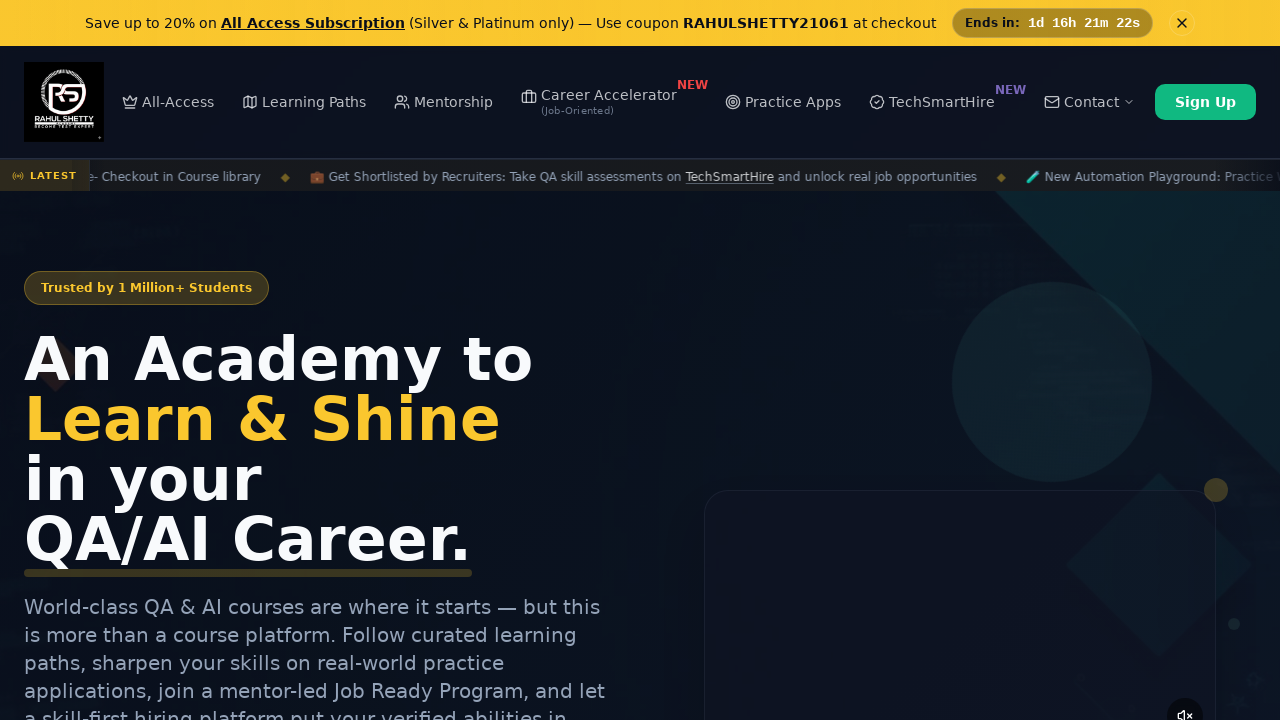

Page loaded with domcontentloaded state
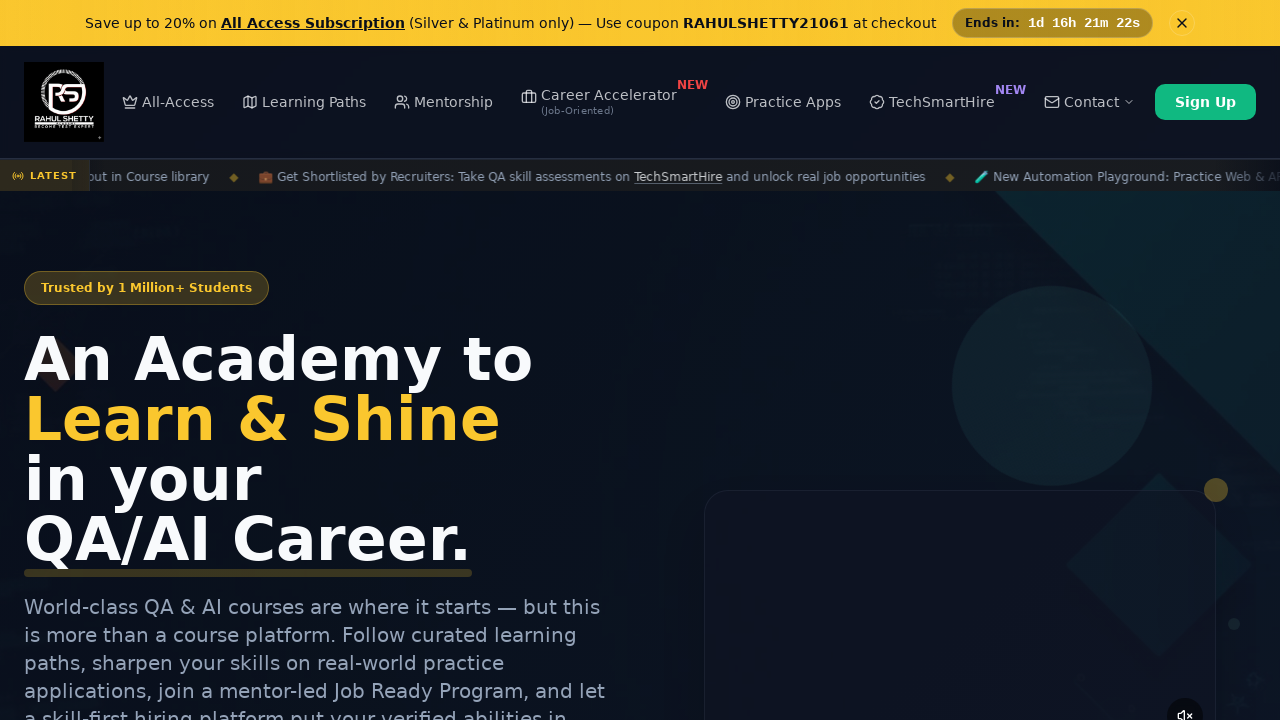

Retrieved page title: Rahul Shetty Academy | QA Automation, Playwright, AI Testing & Online Training
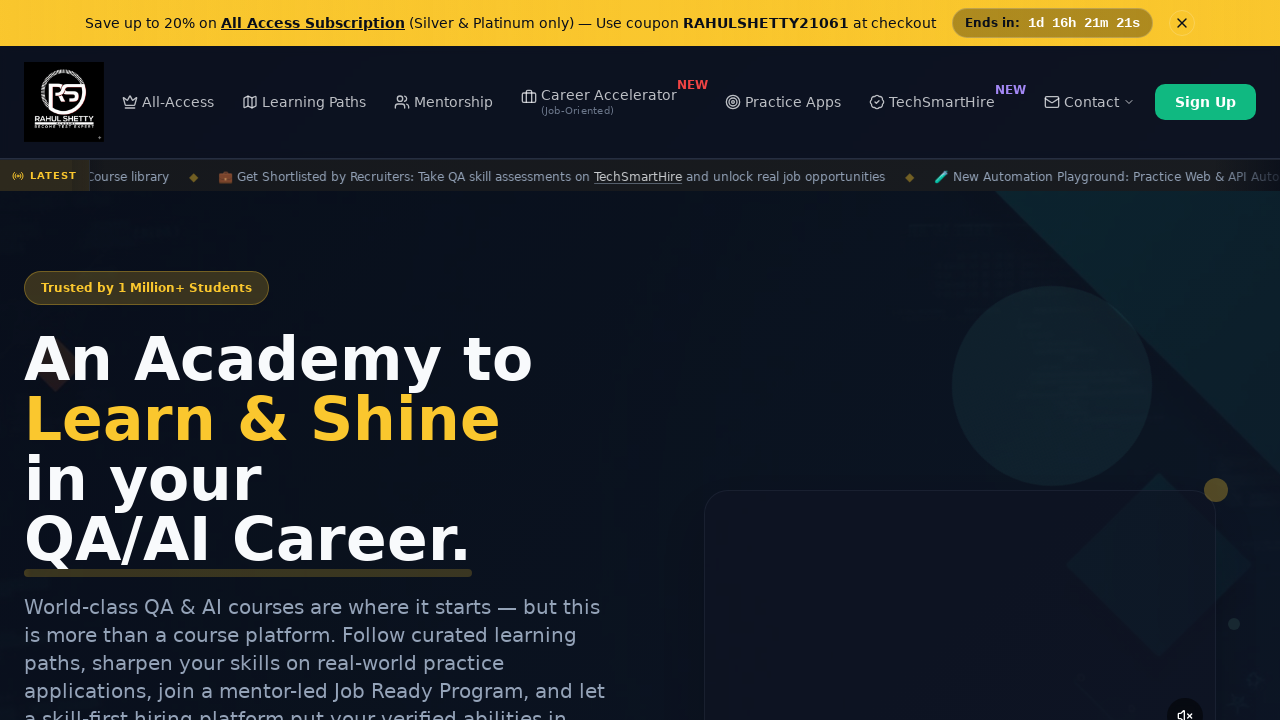

Retrieved current URL: https://rahulshettyacademy.com/
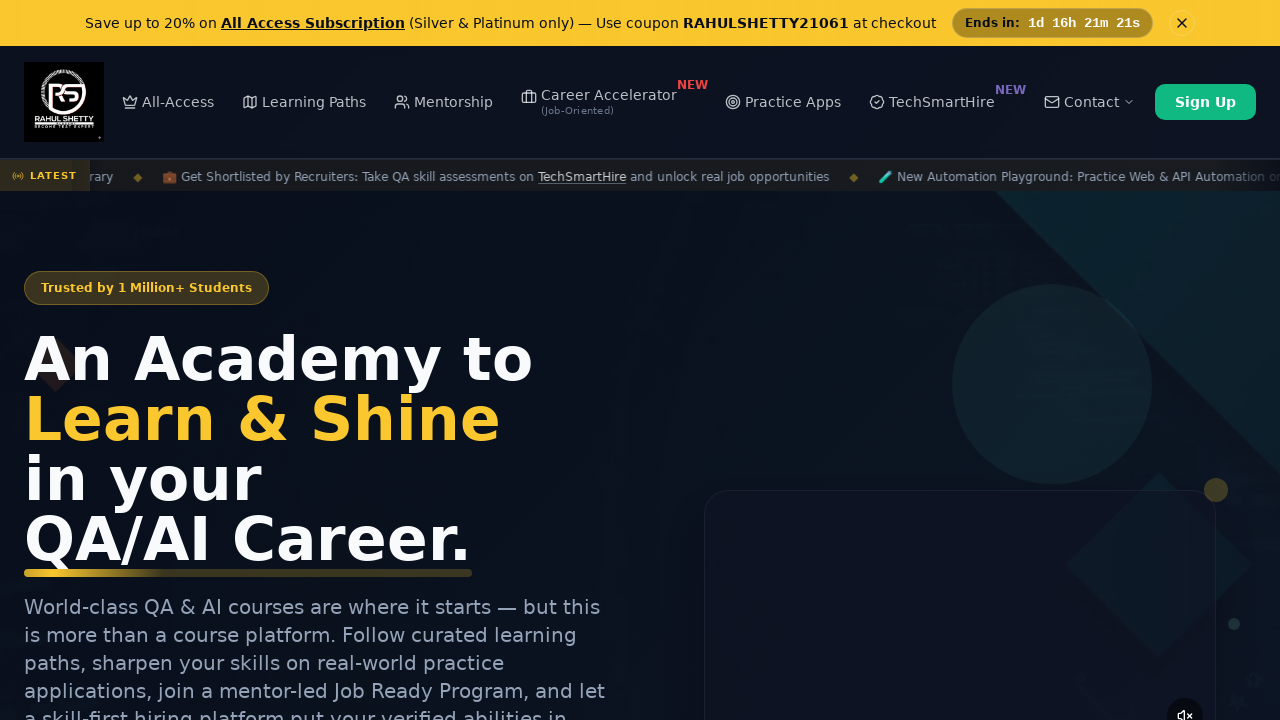

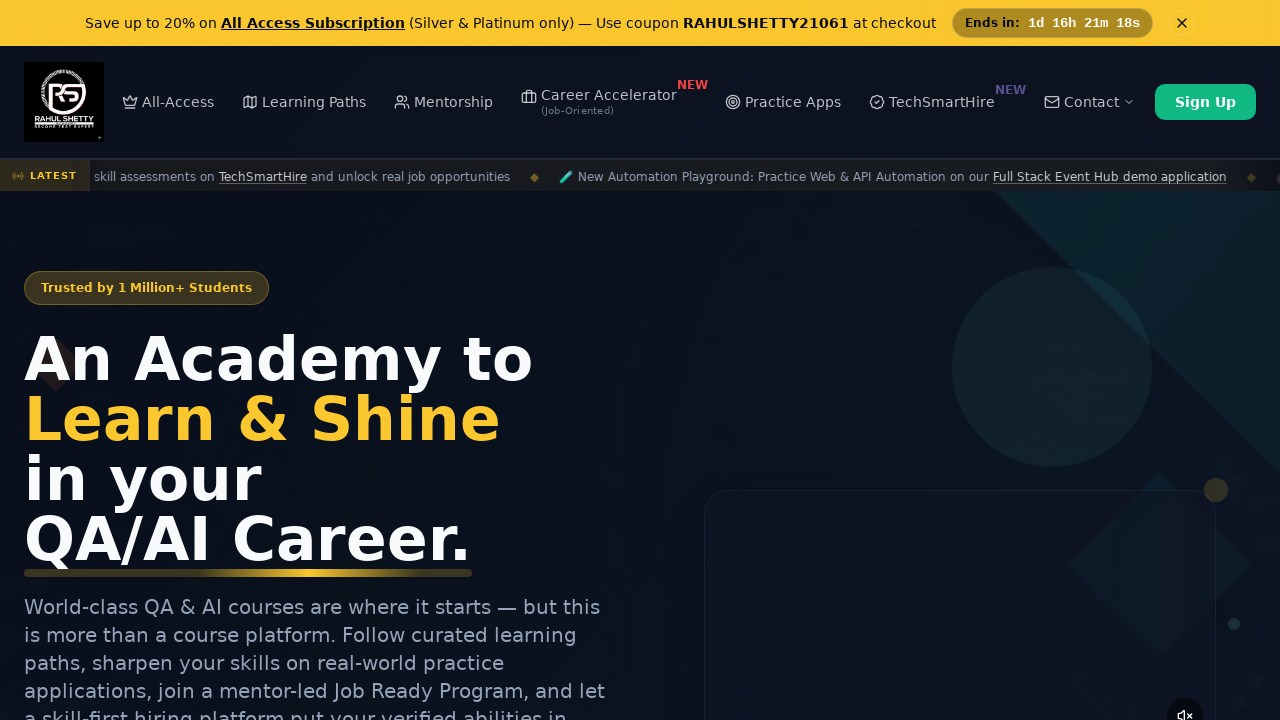